Negative test: fills valid name and phone but invalid email to verify email validation error message appears.

Starting URL: https://netology.ru/programs/qa-middle

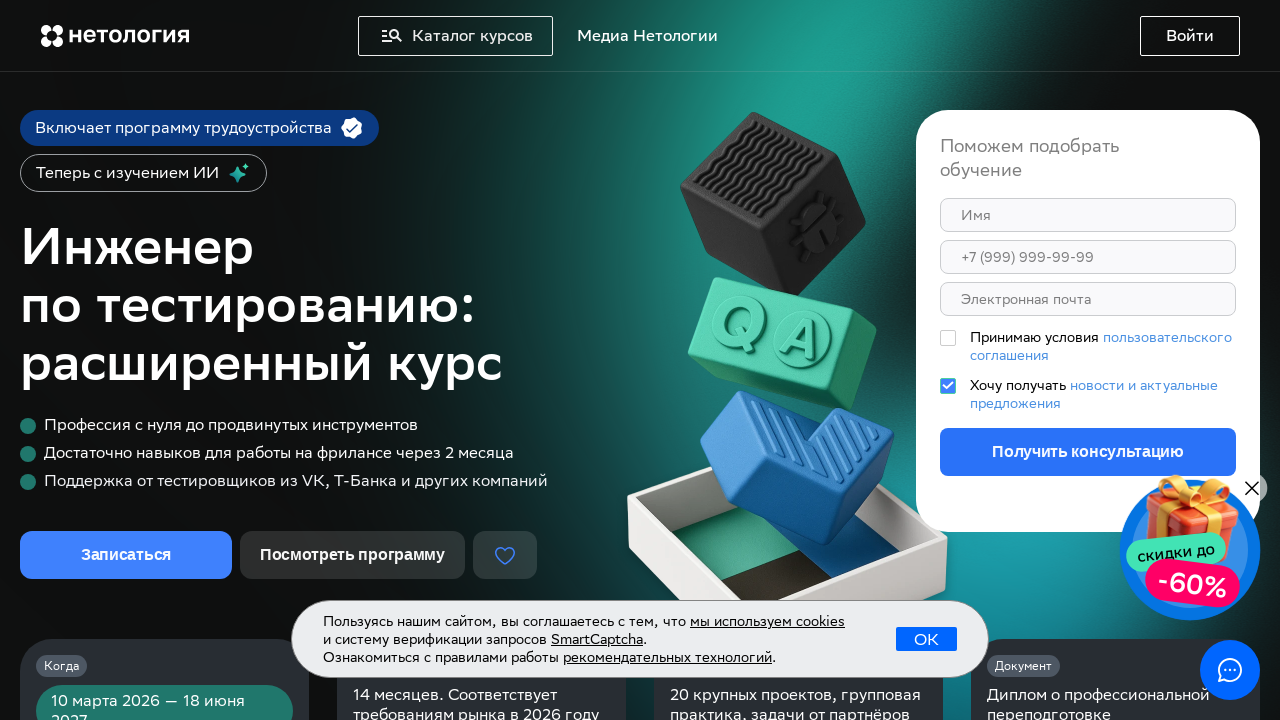

Navigated to QA Middle program page
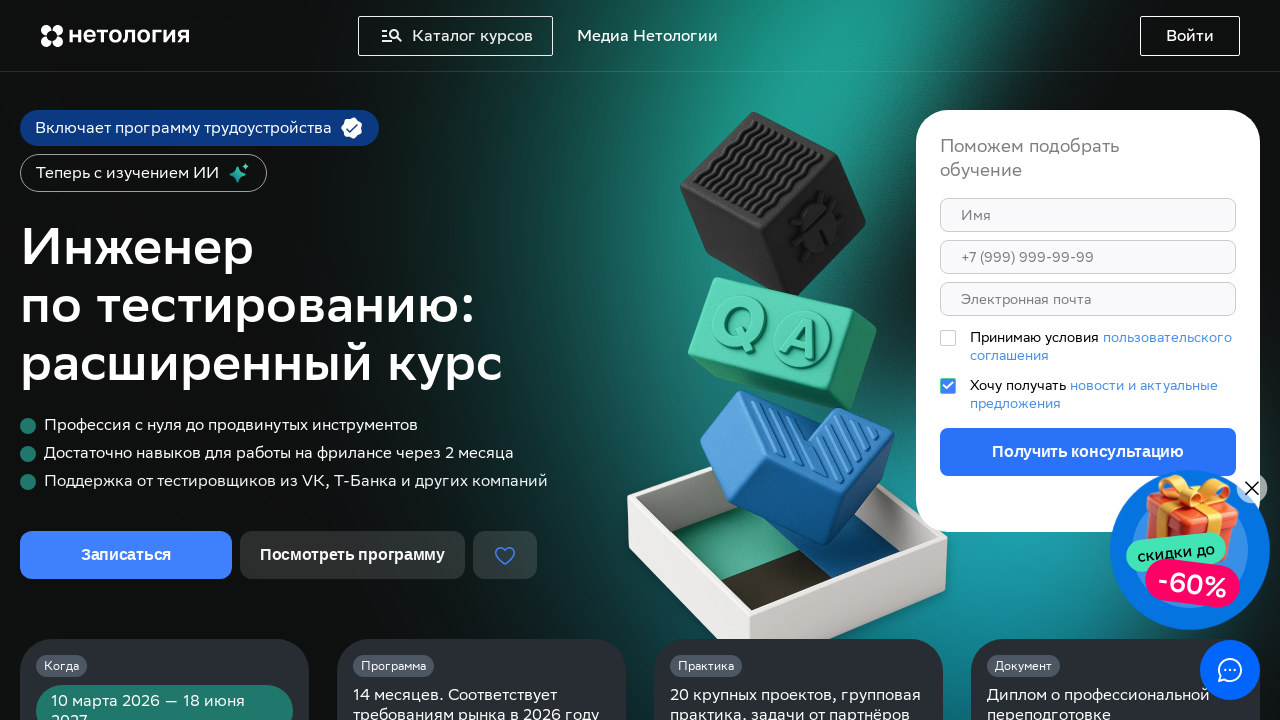

Filled name field with 'Мария' on div.styles_root__B5IdH input[name='first_name']
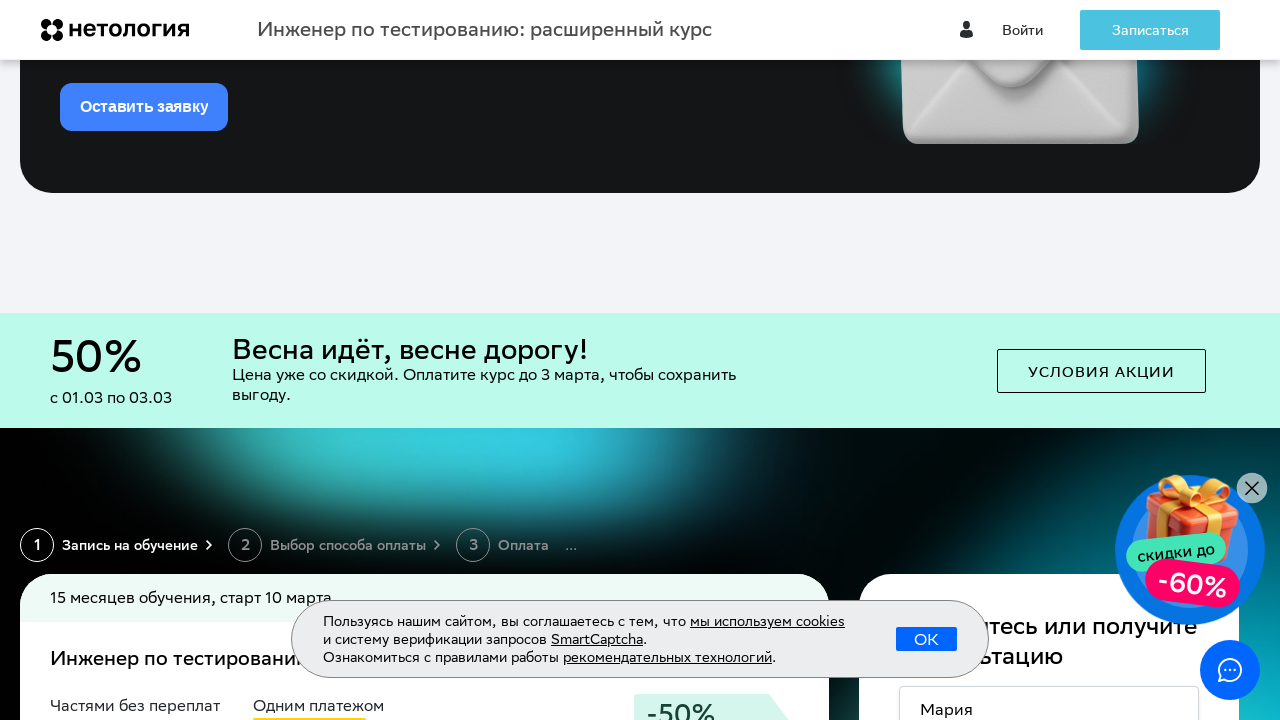

Filled phone field with '+79876543210' on div.styles_root__B5IdH input[name='phone']
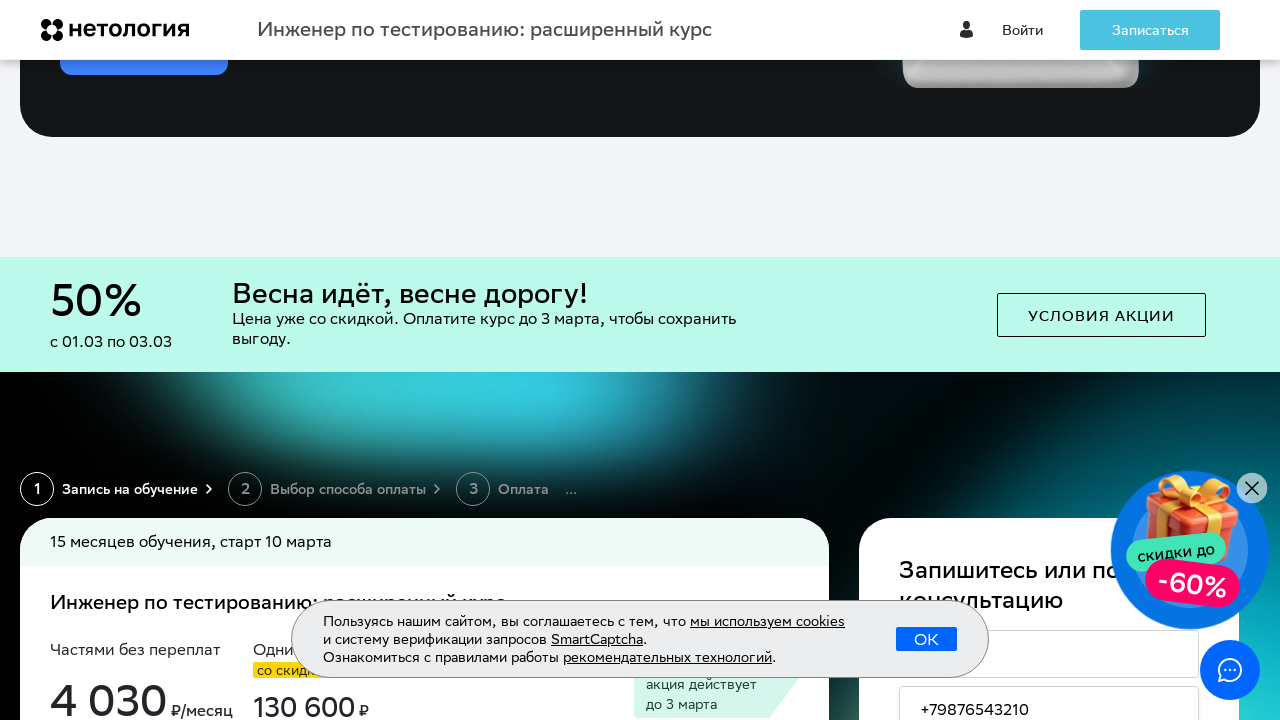

Filled email field with invalid email 'invalidemail.com' on div.styles_root__B5IdH input[name='email']
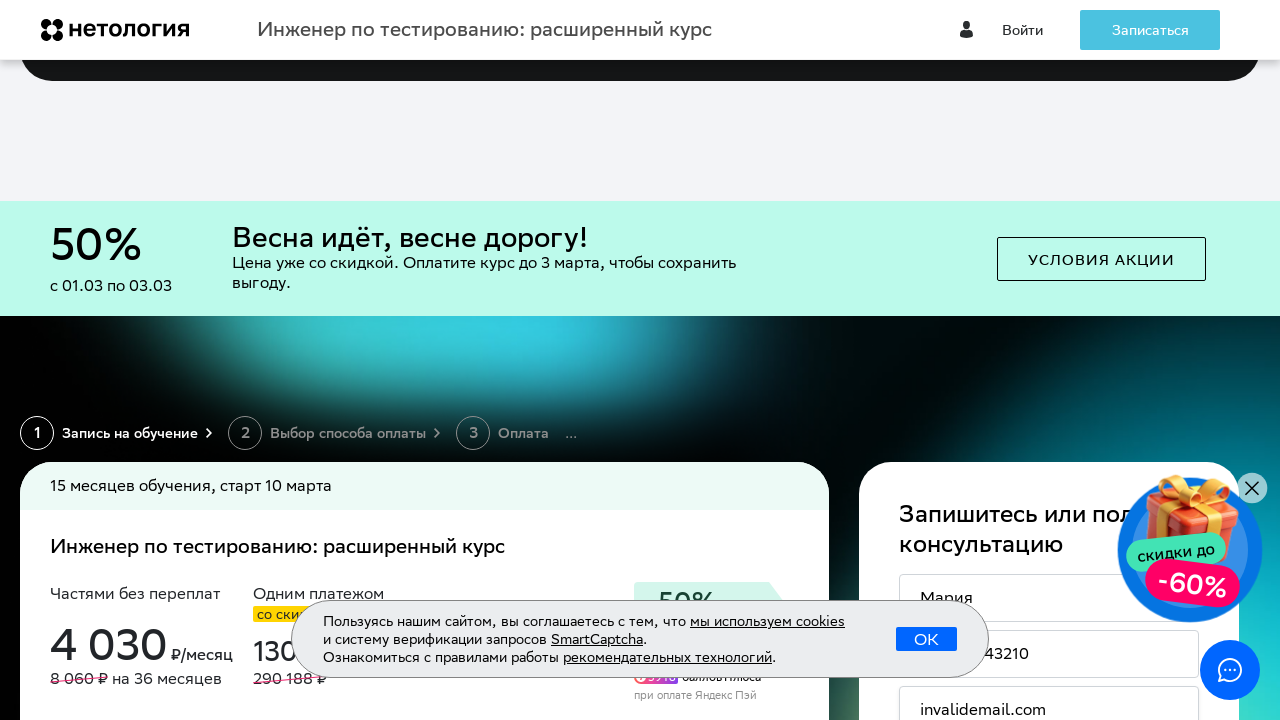

Clicked body to trigger validation at (640, 360) on body
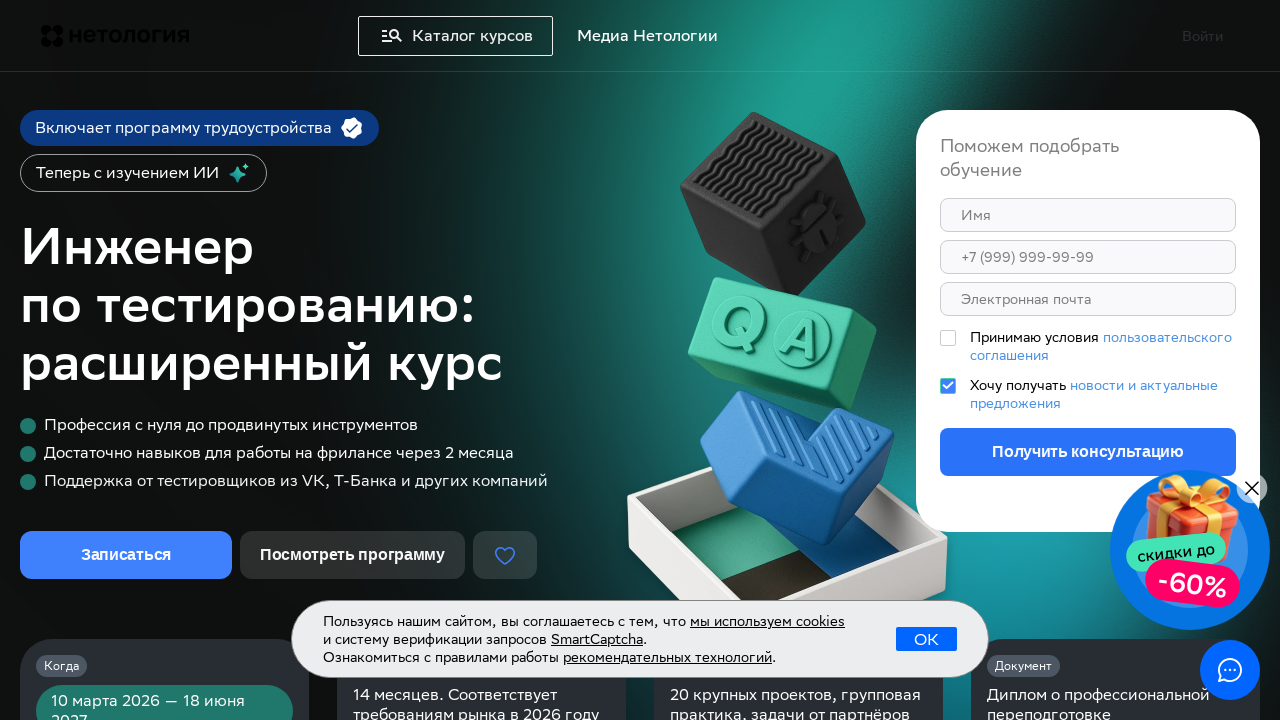

Waited 500ms for email validation error message to appear
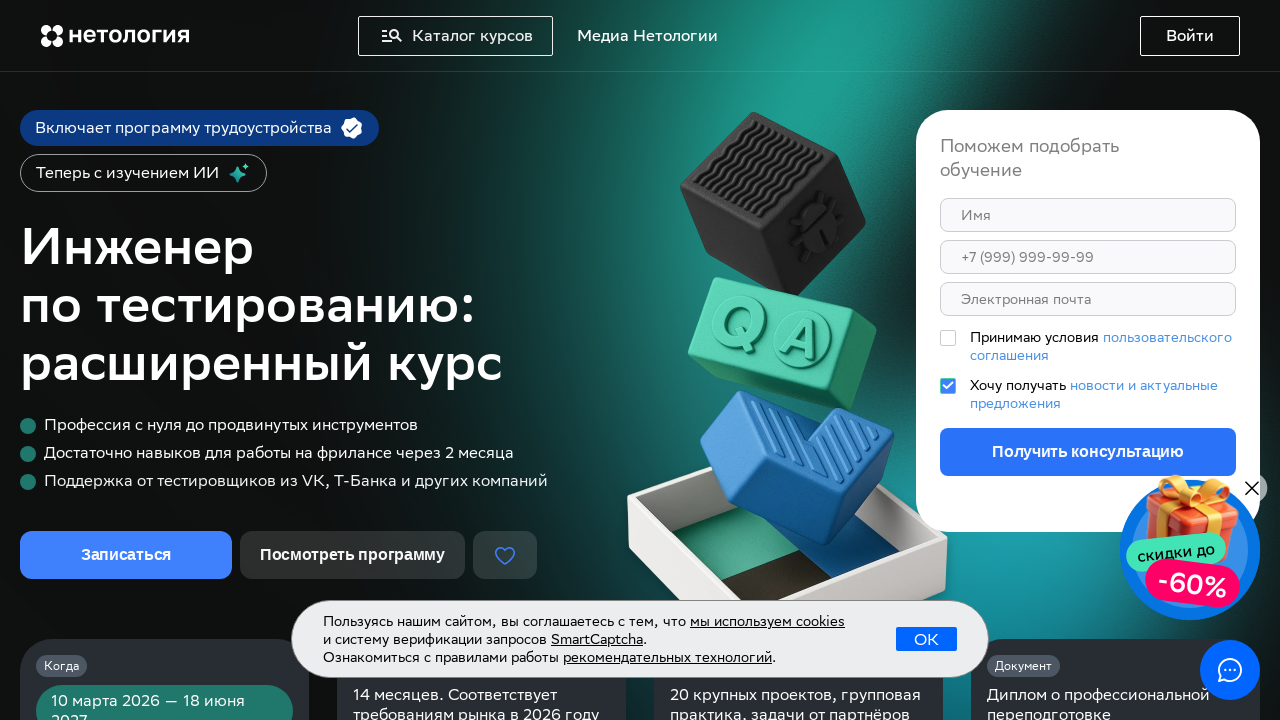

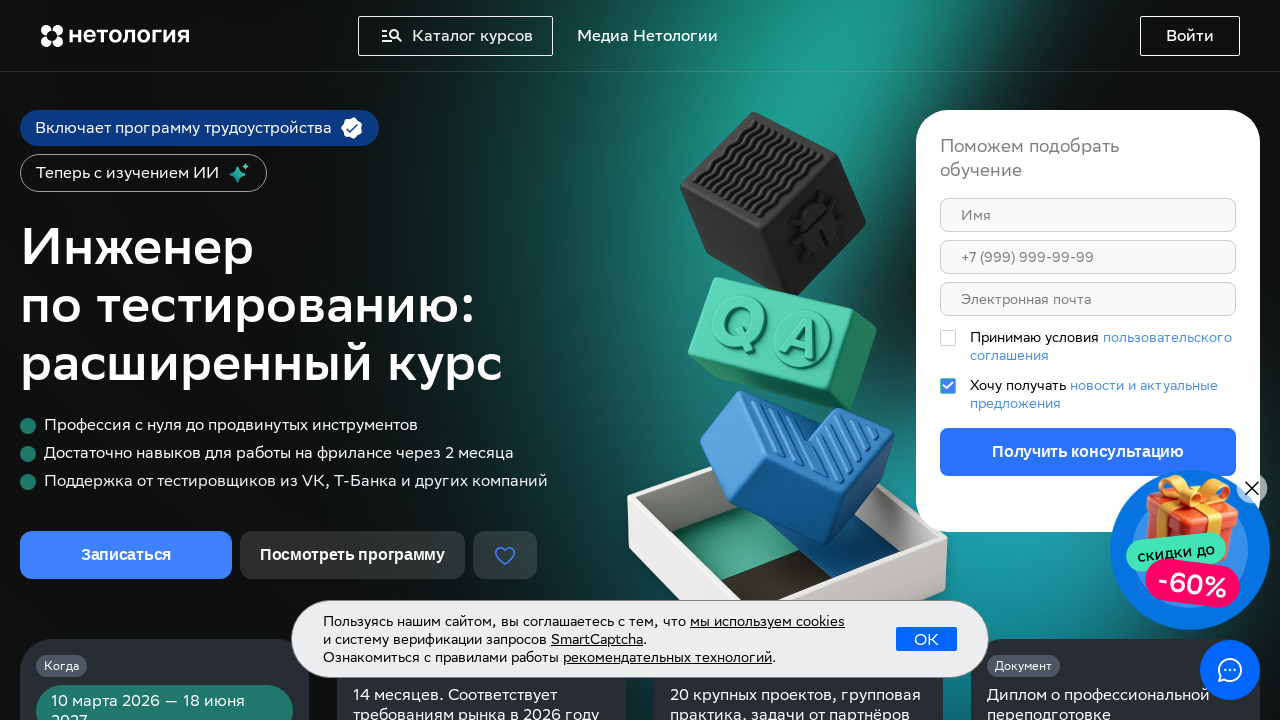